Tests the Udyam Registration search functionality by selecting a state from dropdown, entering a search term, clicking search, and verifying that results table appears

Starting URL: https://udyamregistration.gov.in/searchregistration.aspx

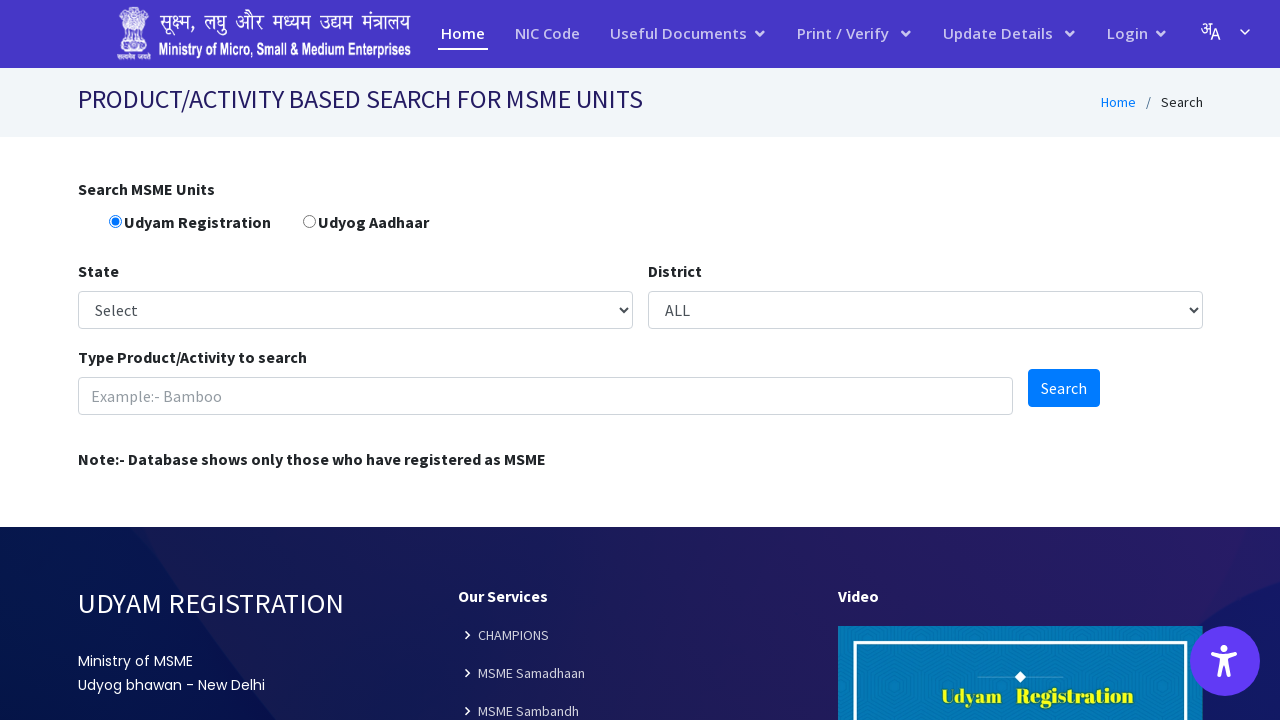

Verified radio button element is present
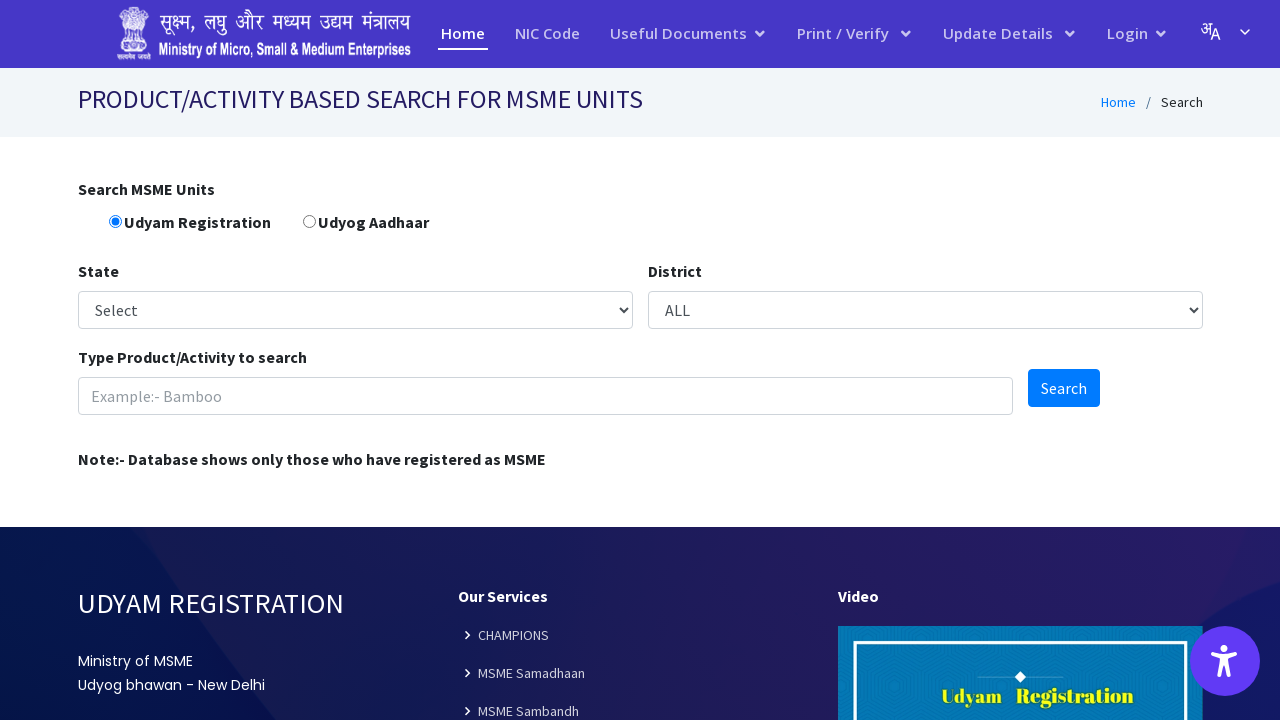

Selected Telangana (value 36) from state dropdown on select[name='ctl00$ContentPlaceHolder1$ddlPState']
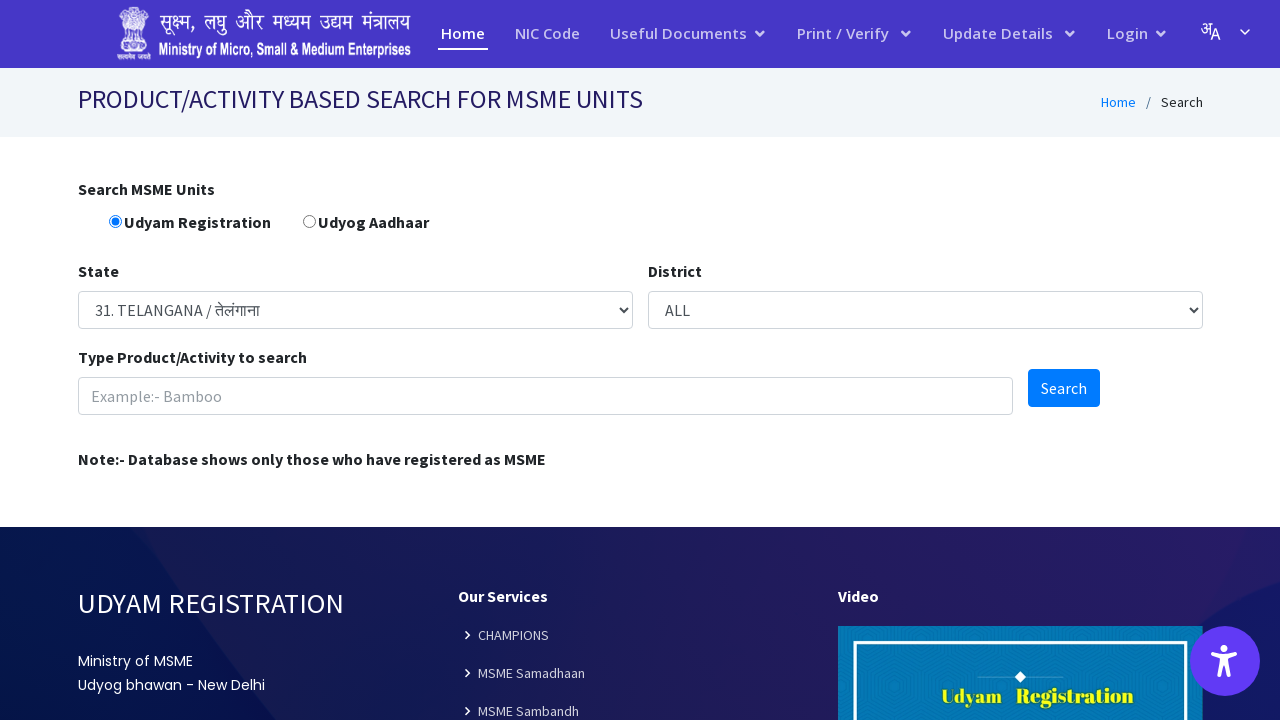

Waited 2 seconds for district dropdown to update
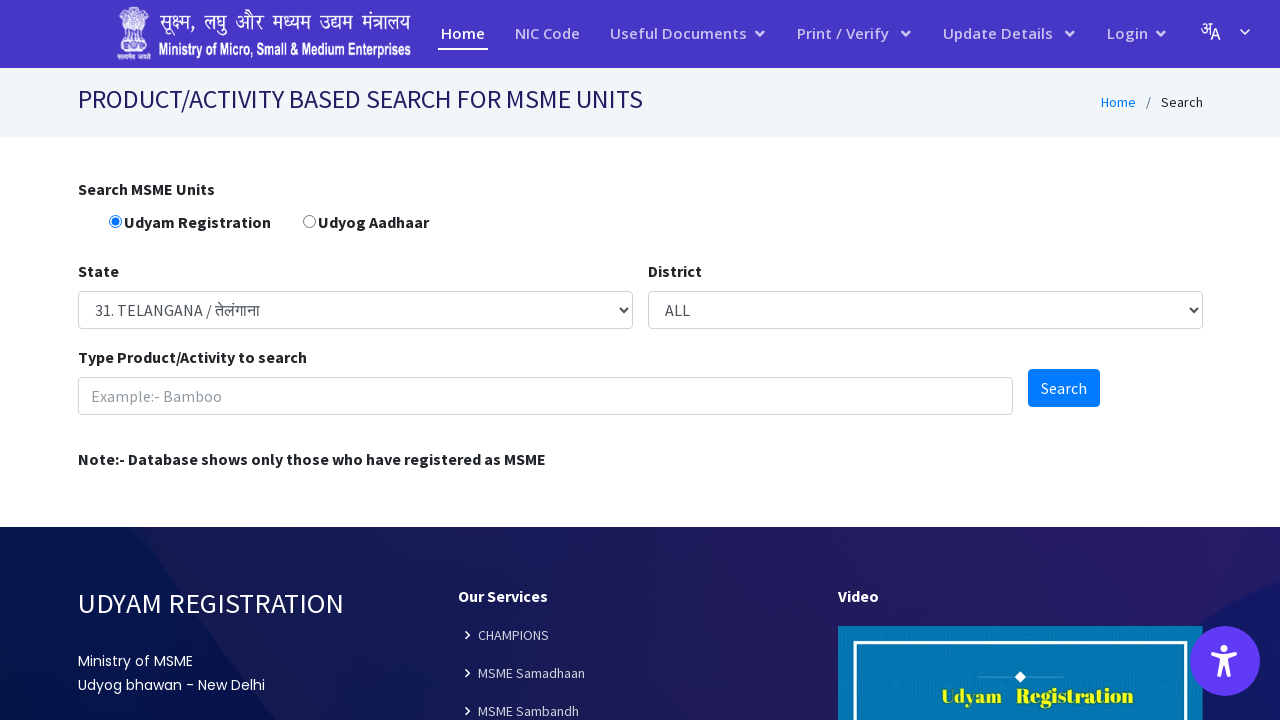

Entered 'cement' in search field on input[name='ctl00$ContentPlaceHolder1$txtsearchNic']
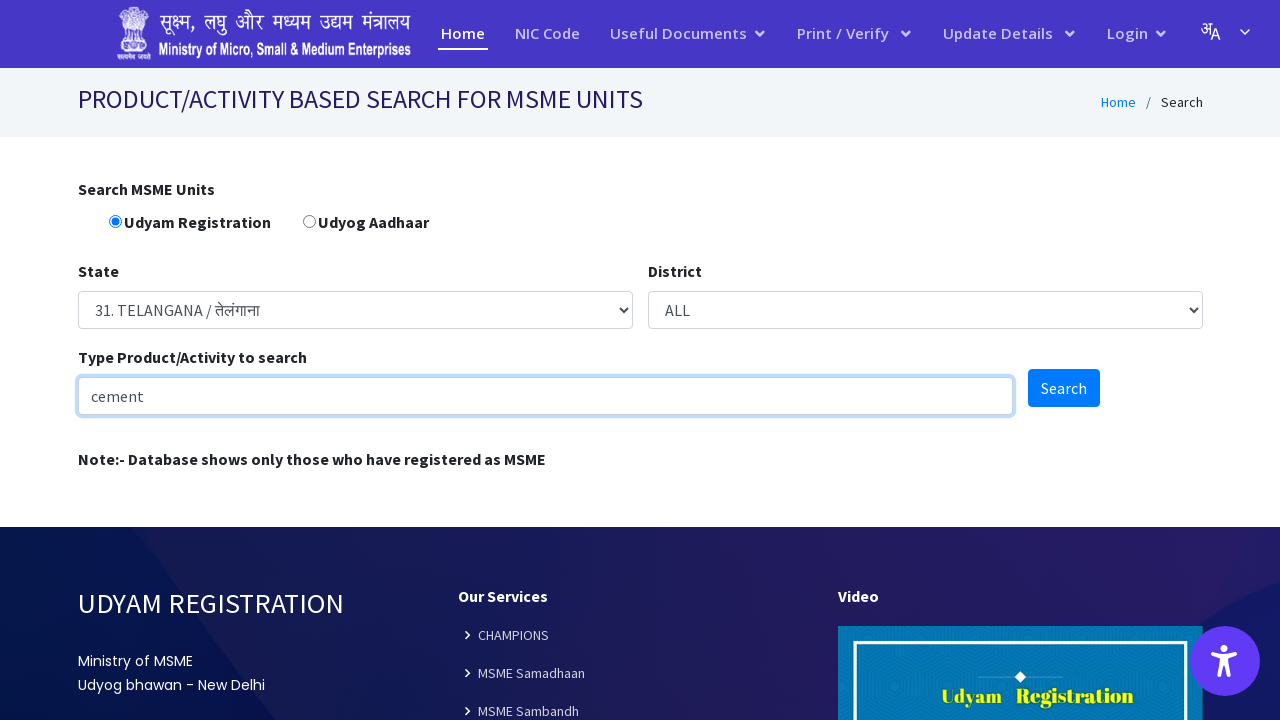

Clicked search button to initiate search at (1064, 388) on input[name='ctl00$ContentPlaceHolder1$btnSearch']
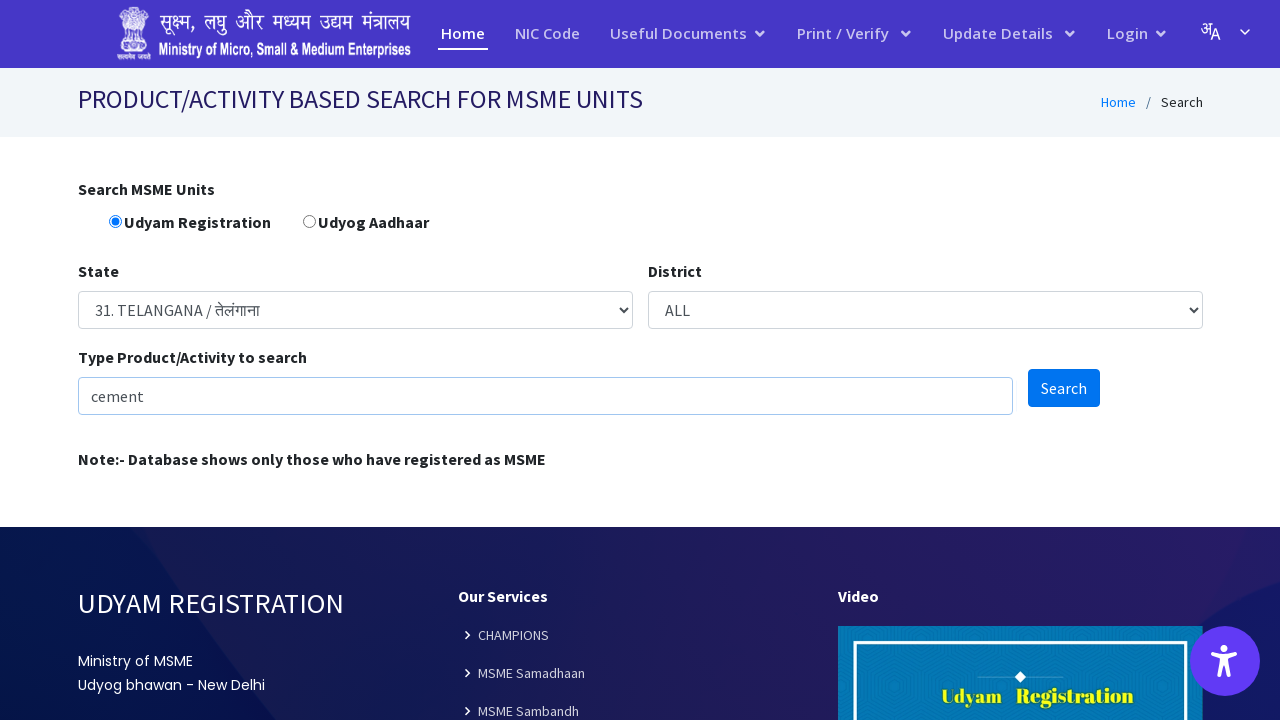

Results table appeared on page
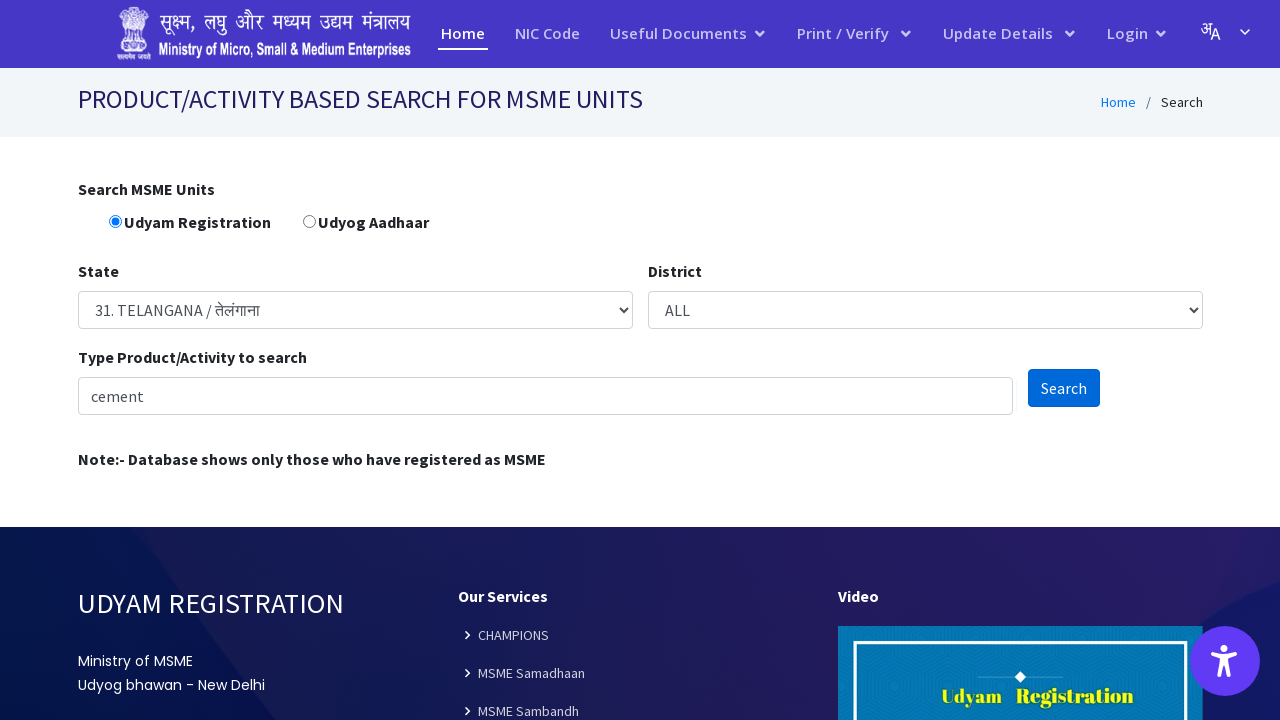

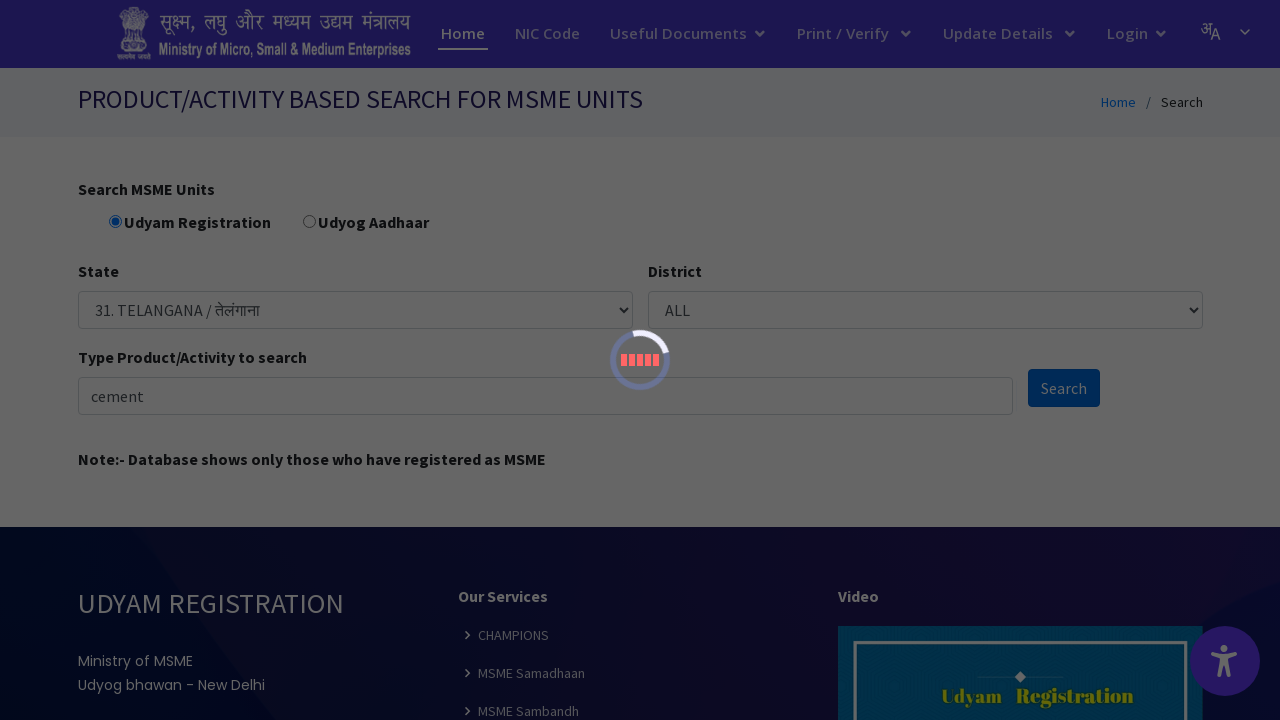